Tests dynamic loading by clicking through to Example 1, clicking the start button, and waiting for a hidden element to become visible

Starting URL: https://the-internet.herokuapp.com/dynamic_loading

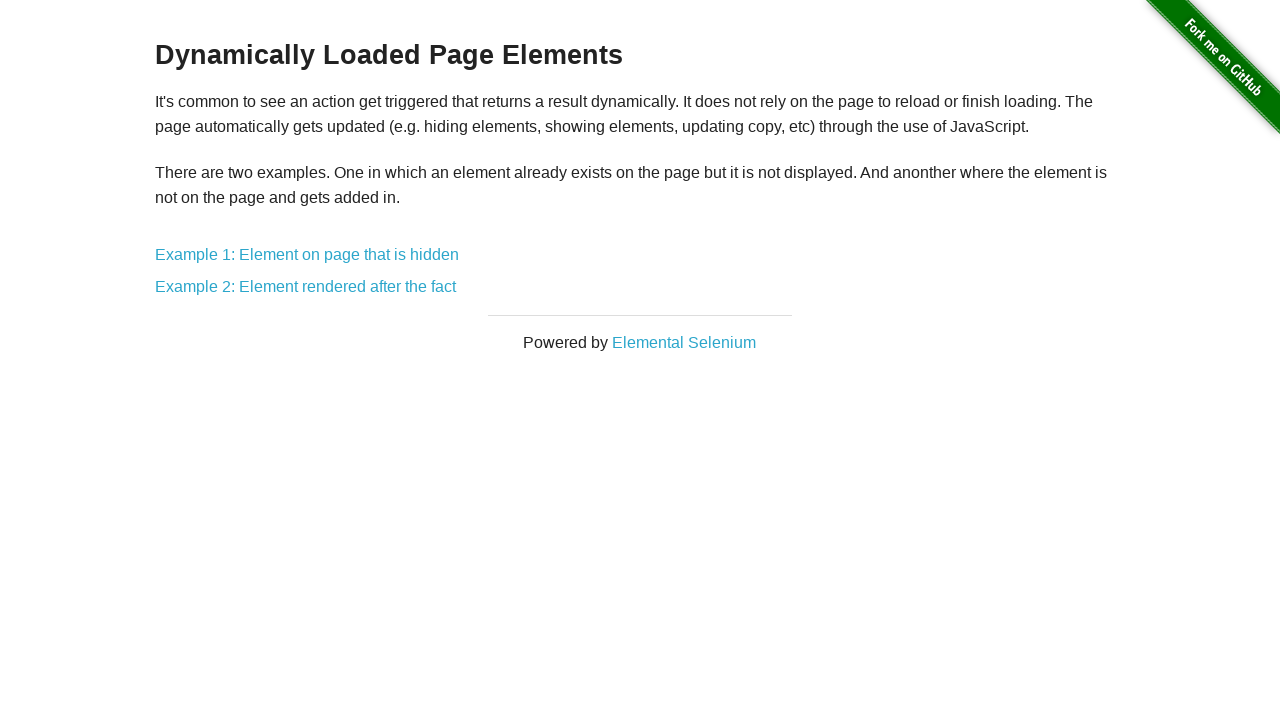

Navigated to dynamic loading page
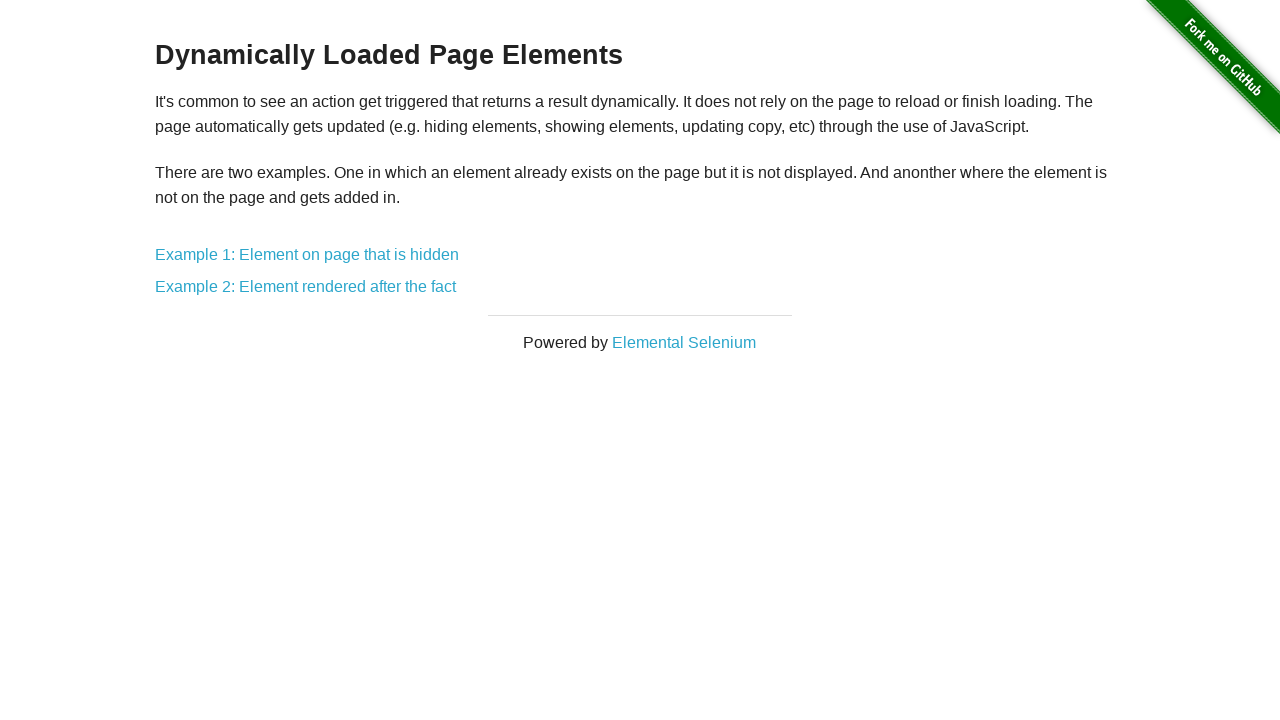

Clicked on Example 1 link at (307, 255) on a[href='/dynamic_loading/1']
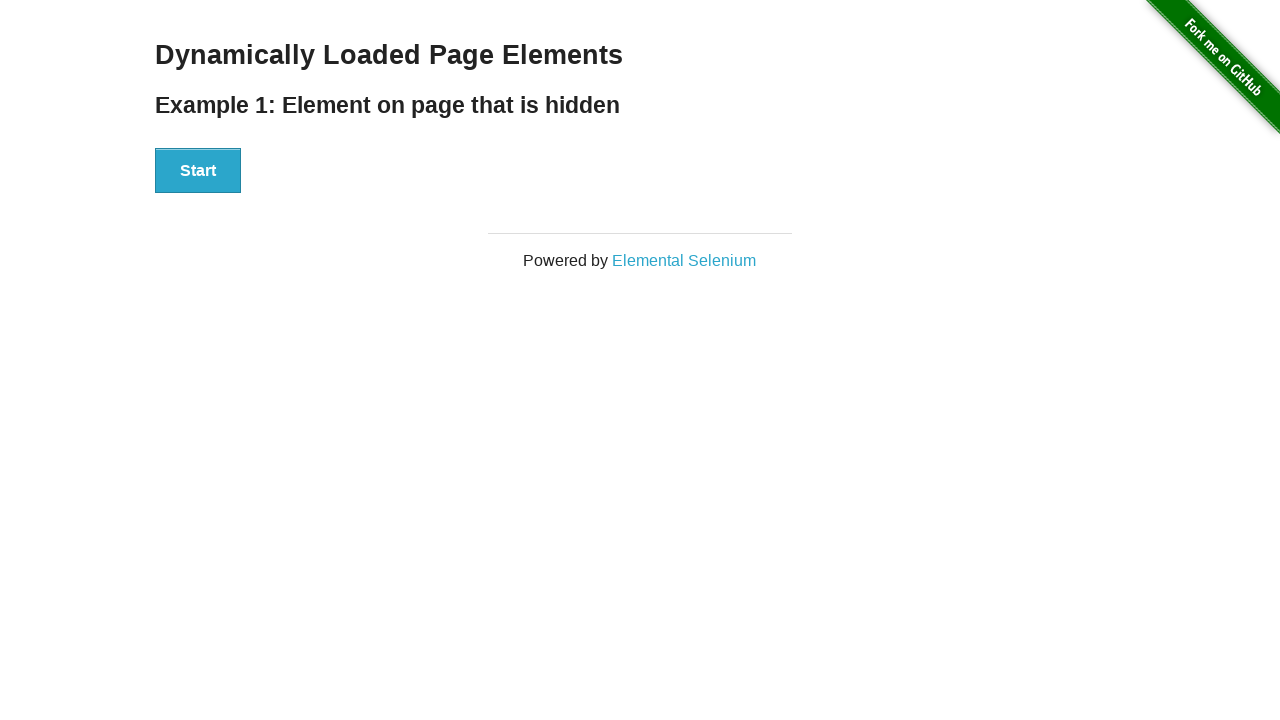

Start button loaded
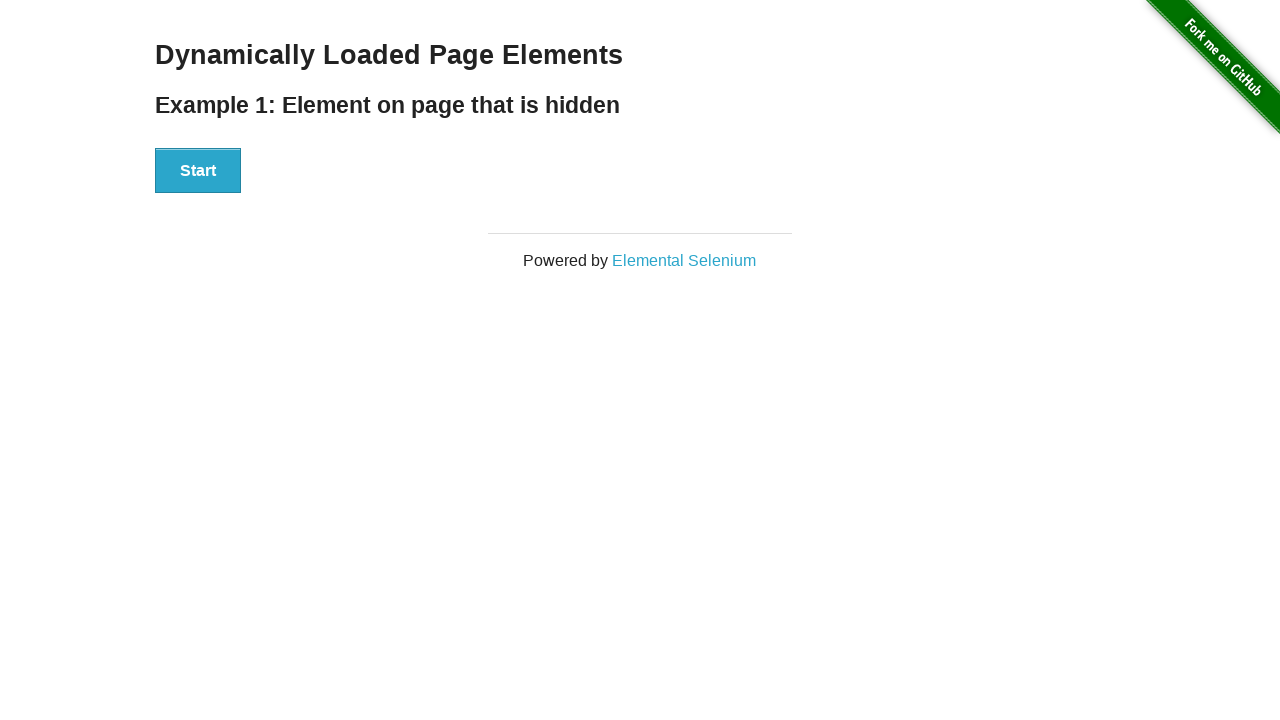

Clicked the Start button at (198, 171) on #start button
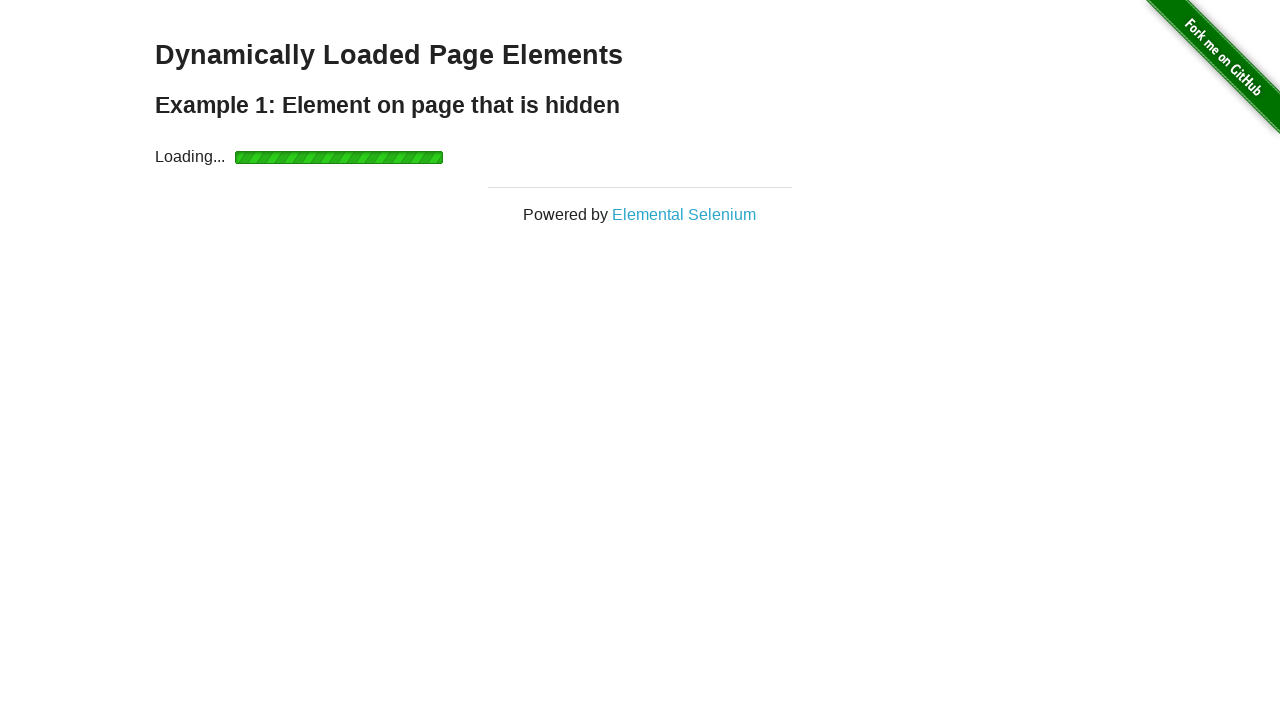

Hidden element became visible after loading
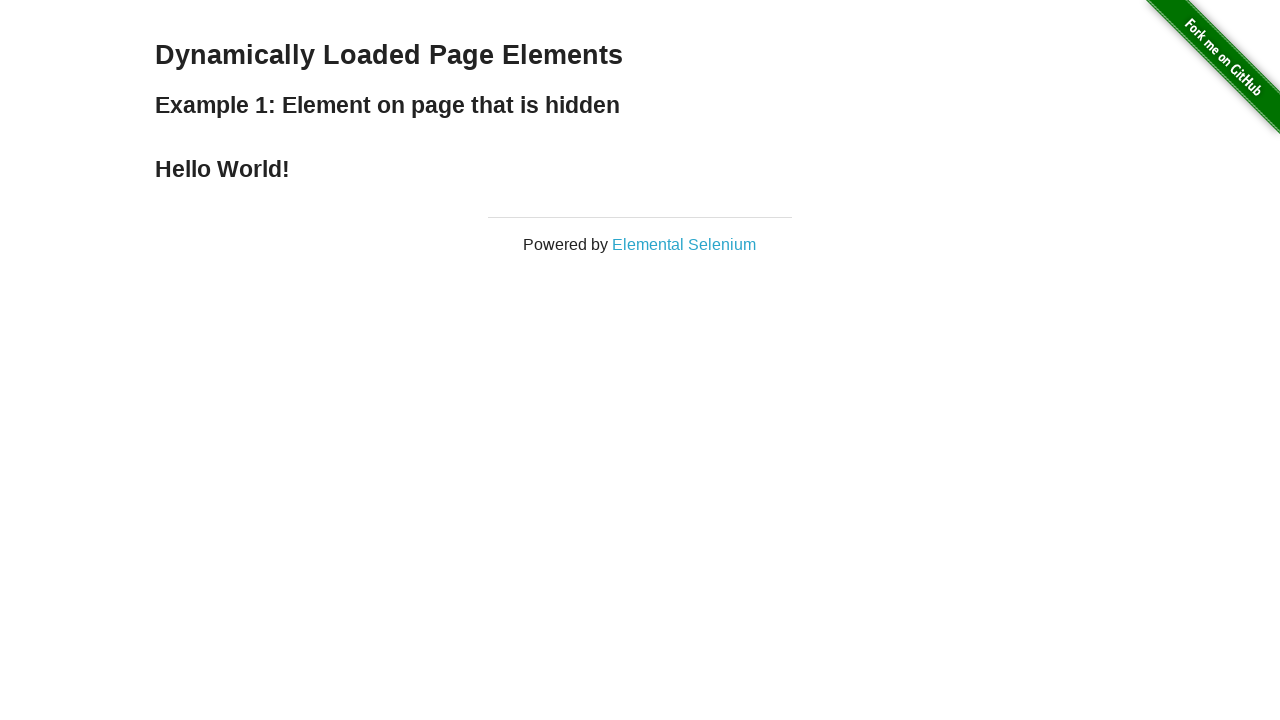

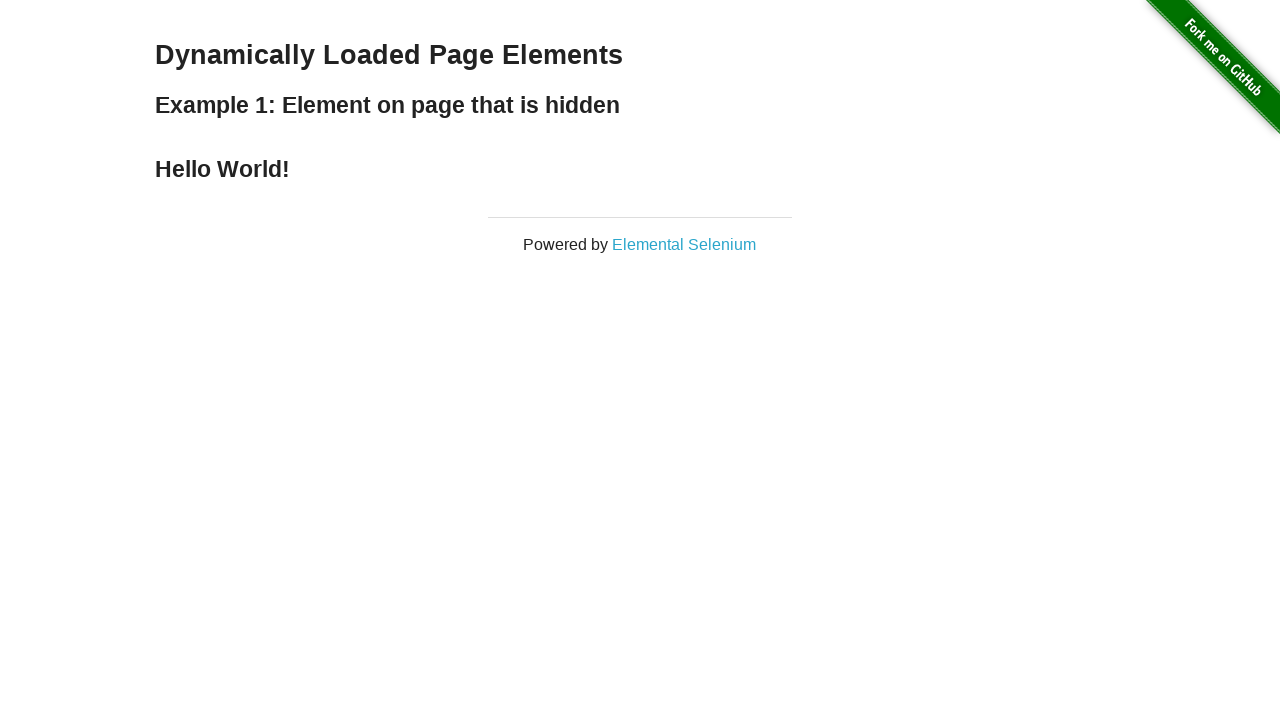